Navigates to HubSpot and waits for the page title to contain "HubSpot"

Starting URL: https://app.hubspot.com/

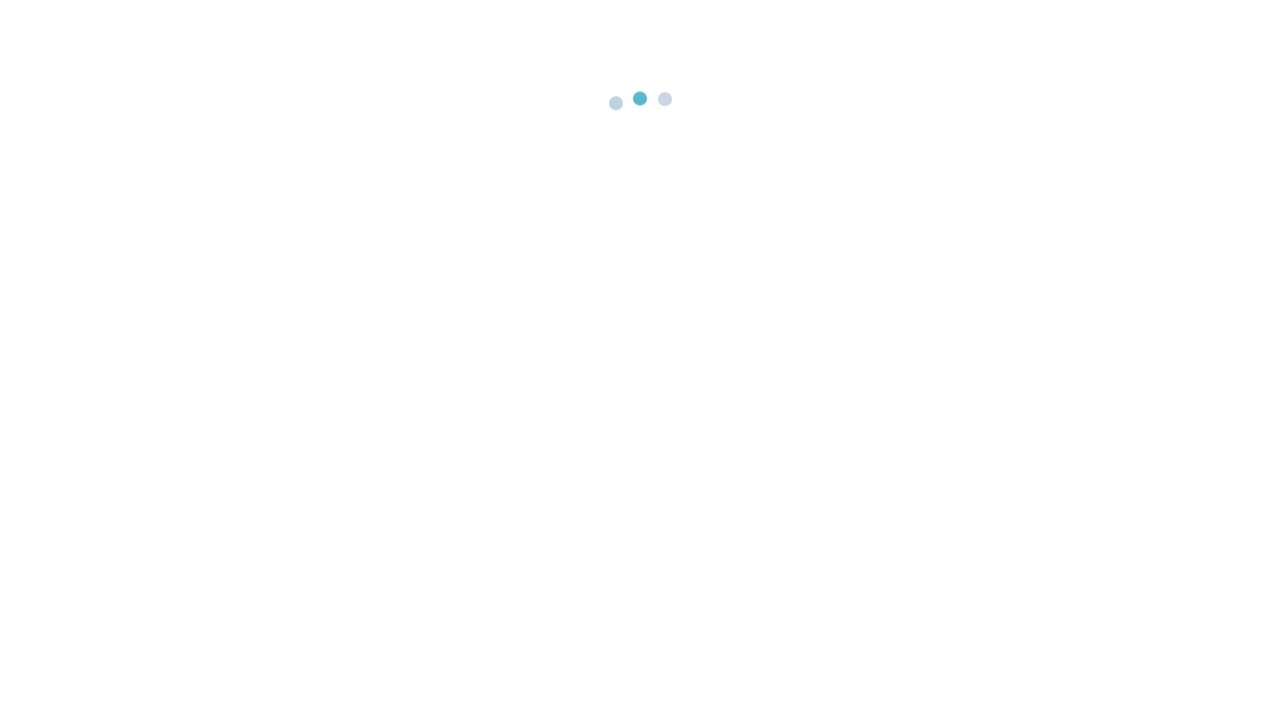

Waited for page title to contain 'HubSpot'
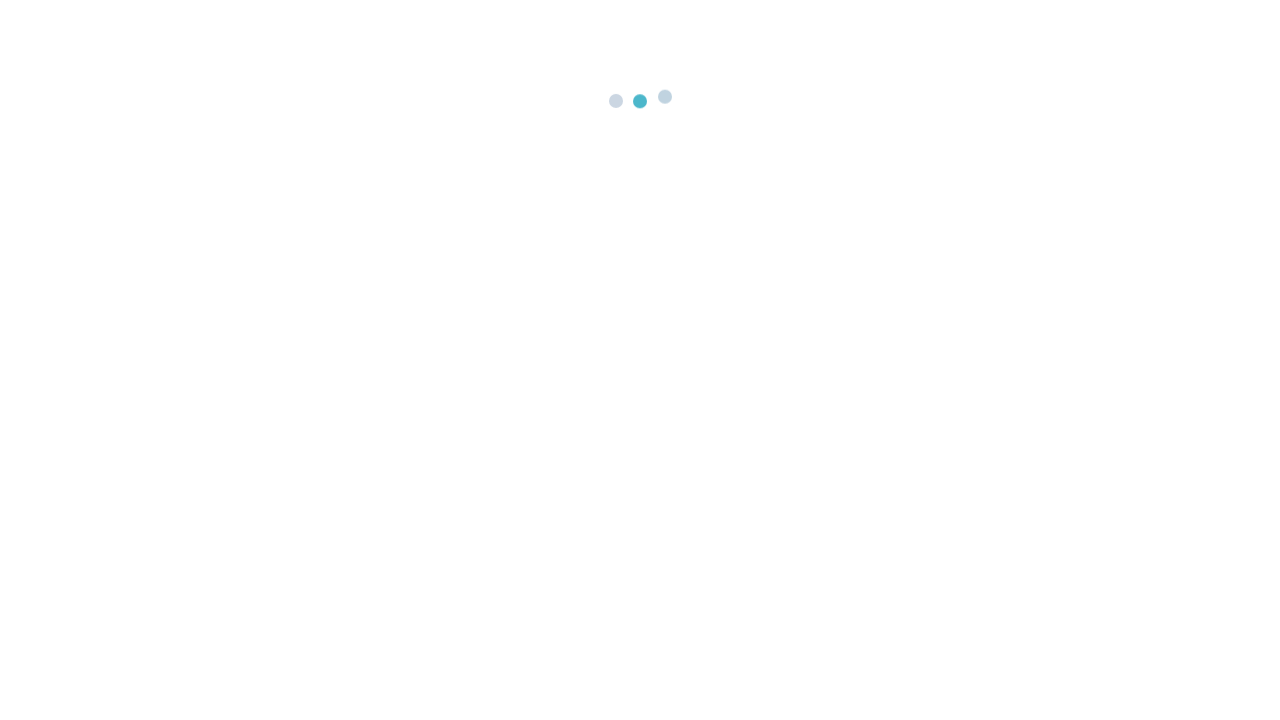

Retrieved page title: HubSpot | Redirecting...
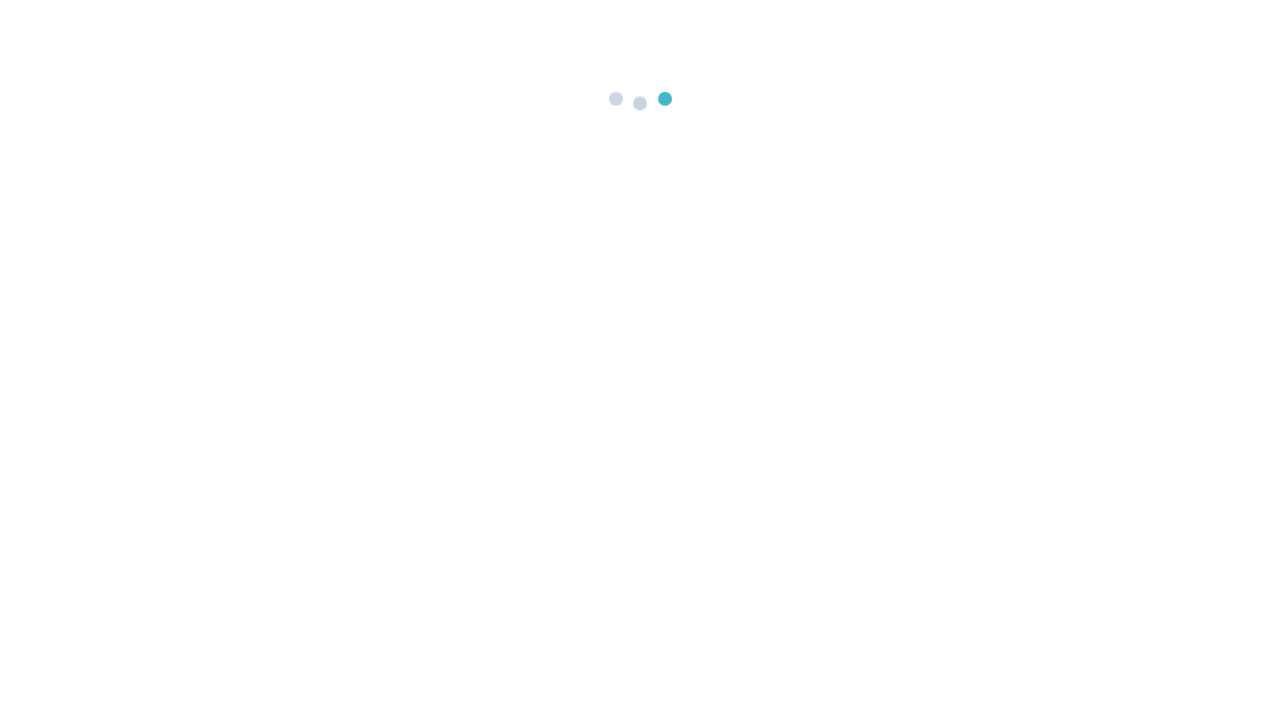

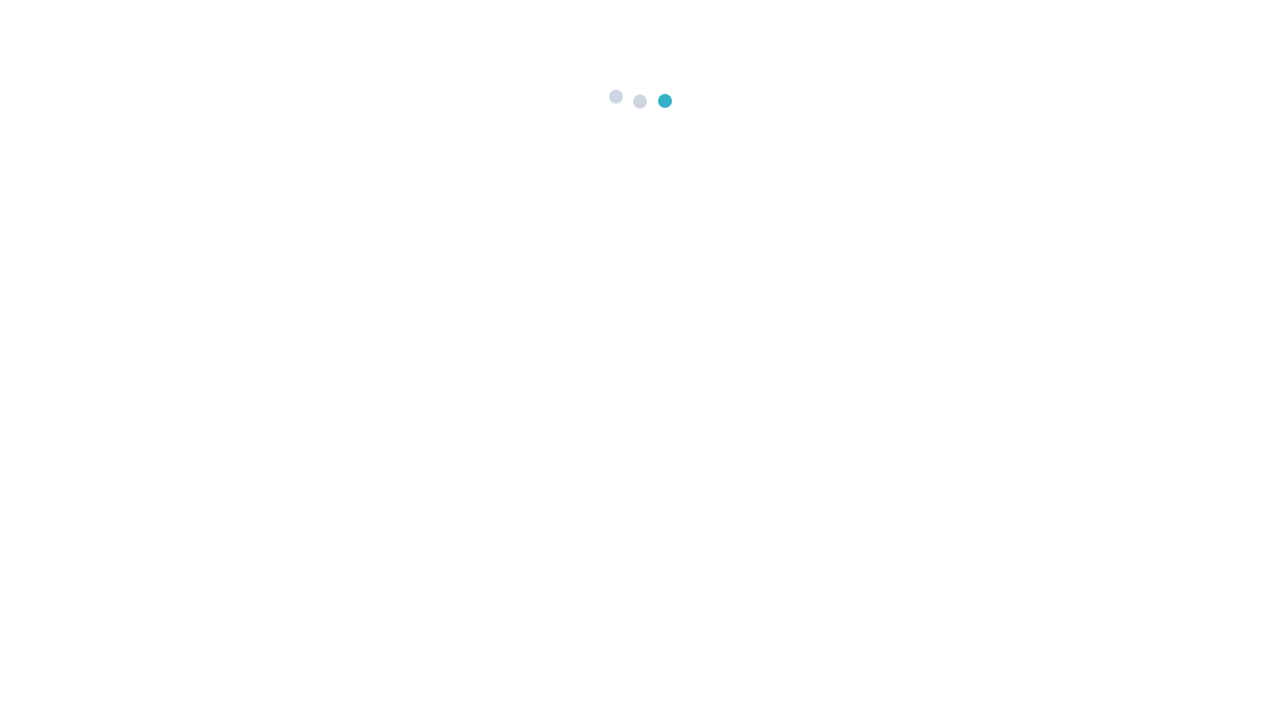